Tests that new items are appended to the bottom of the todo list by creating 3 items and verifying the count

Starting URL: https://demo.playwright.dev/todomvc

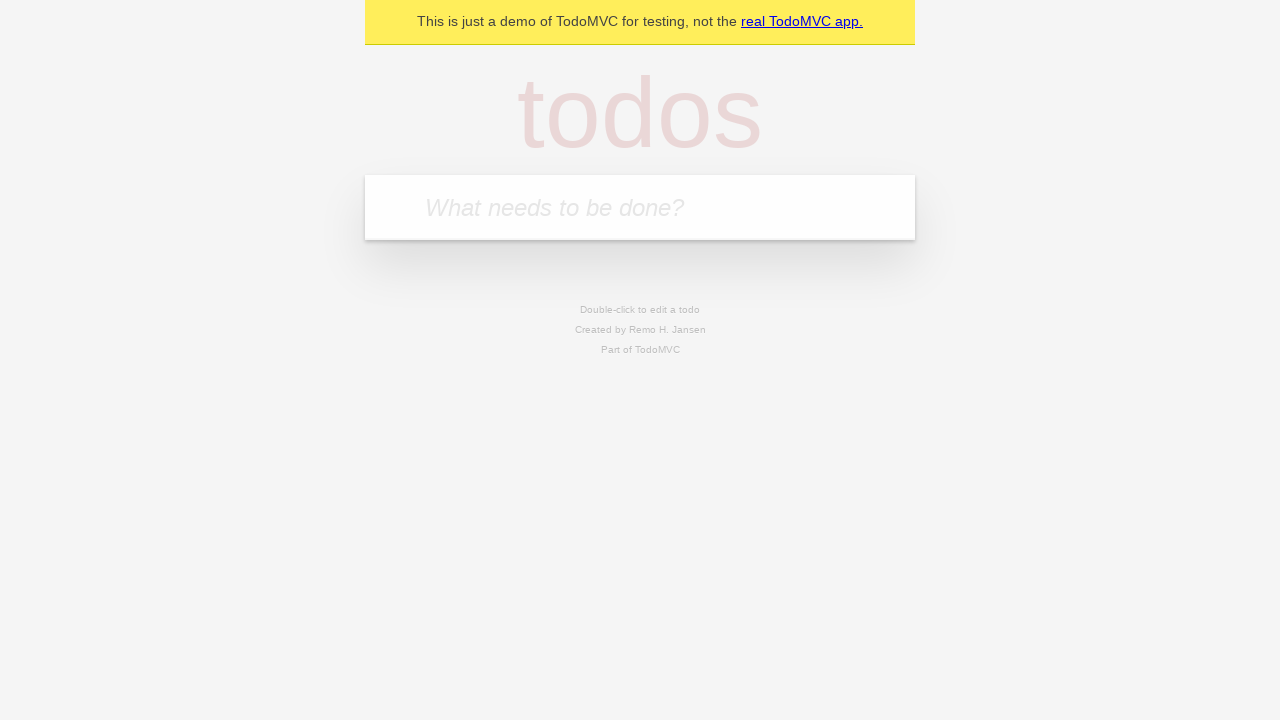

Located the 'What needs to be done?' input field
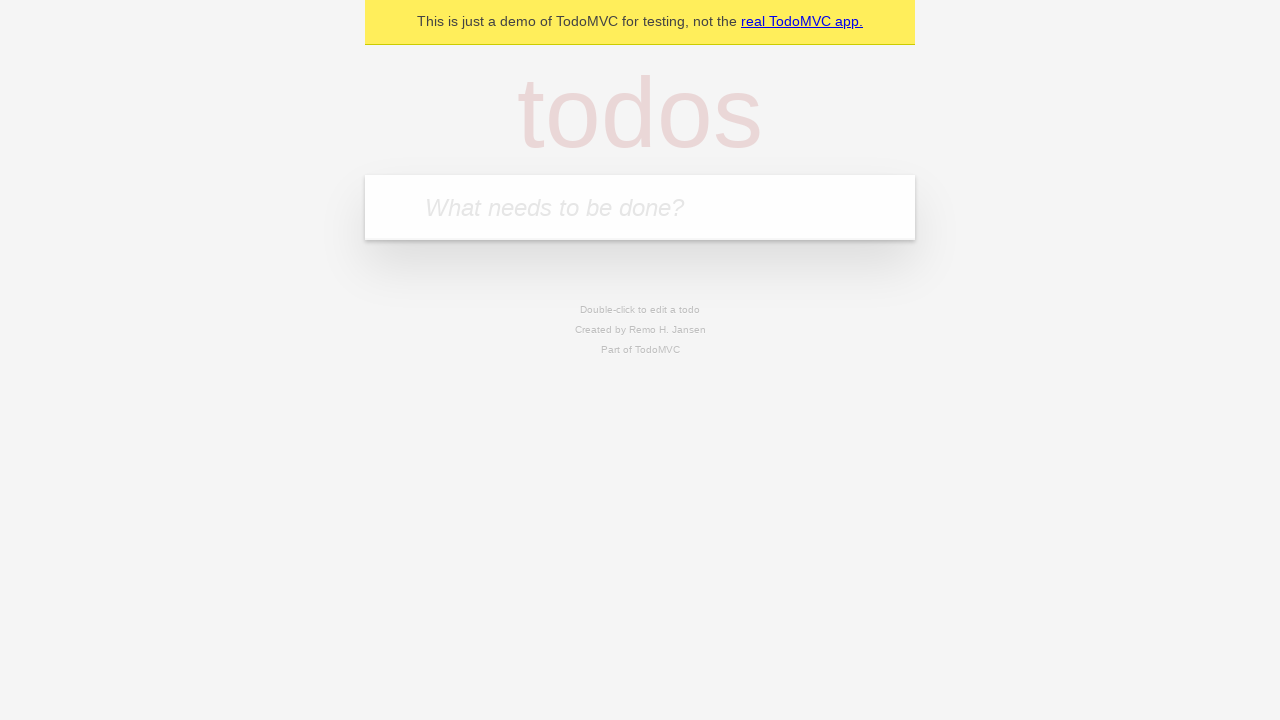

Filled first todo item: 'buy some cheese' on internal:attr=[placeholder="What needs to be done?"i]
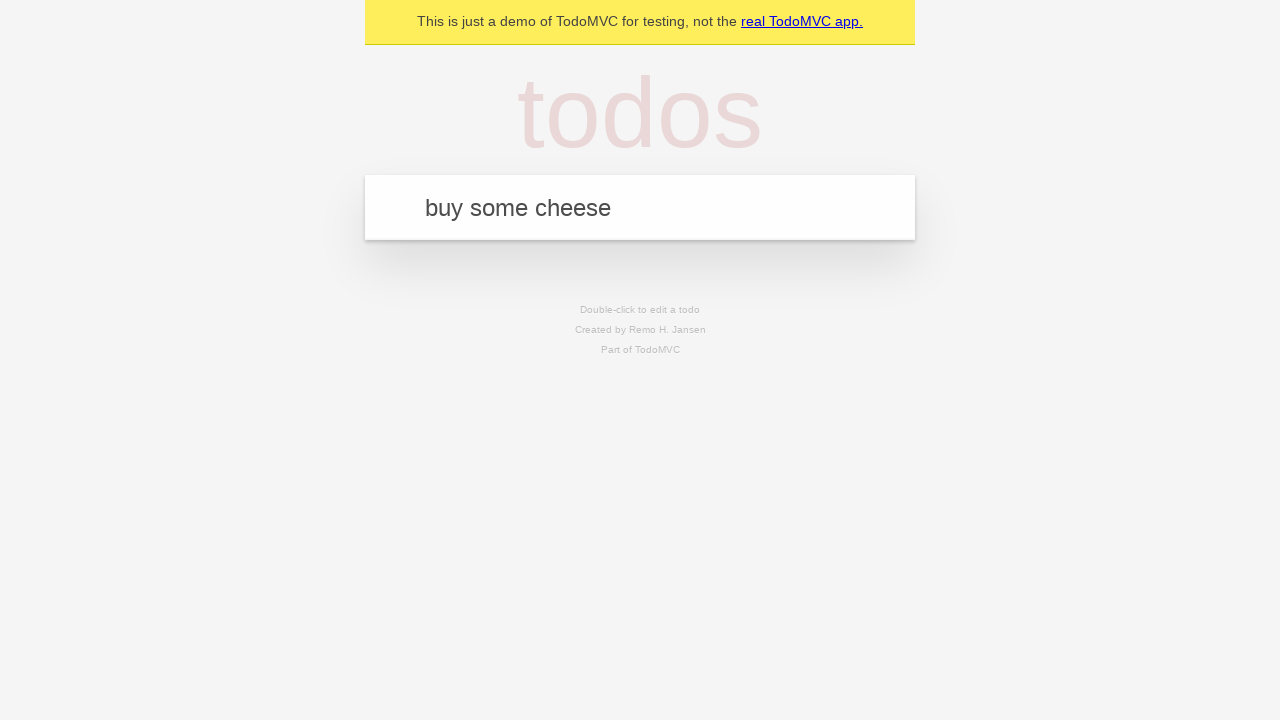

Pressed Enter to add first todo item on internal:attr=[placeholder="What needs to be done?"i]
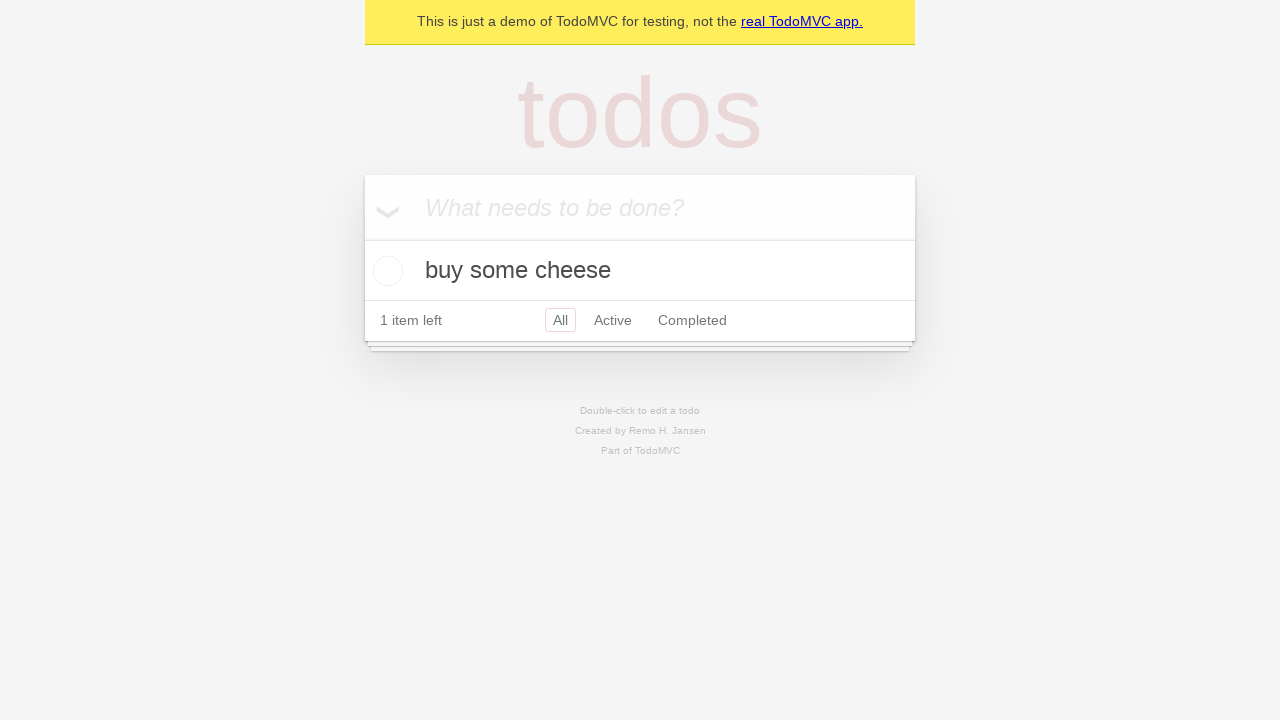

Filled second todo item: 'feed the cat' on internal:attr=[placeholder="What needs to be done?"i]
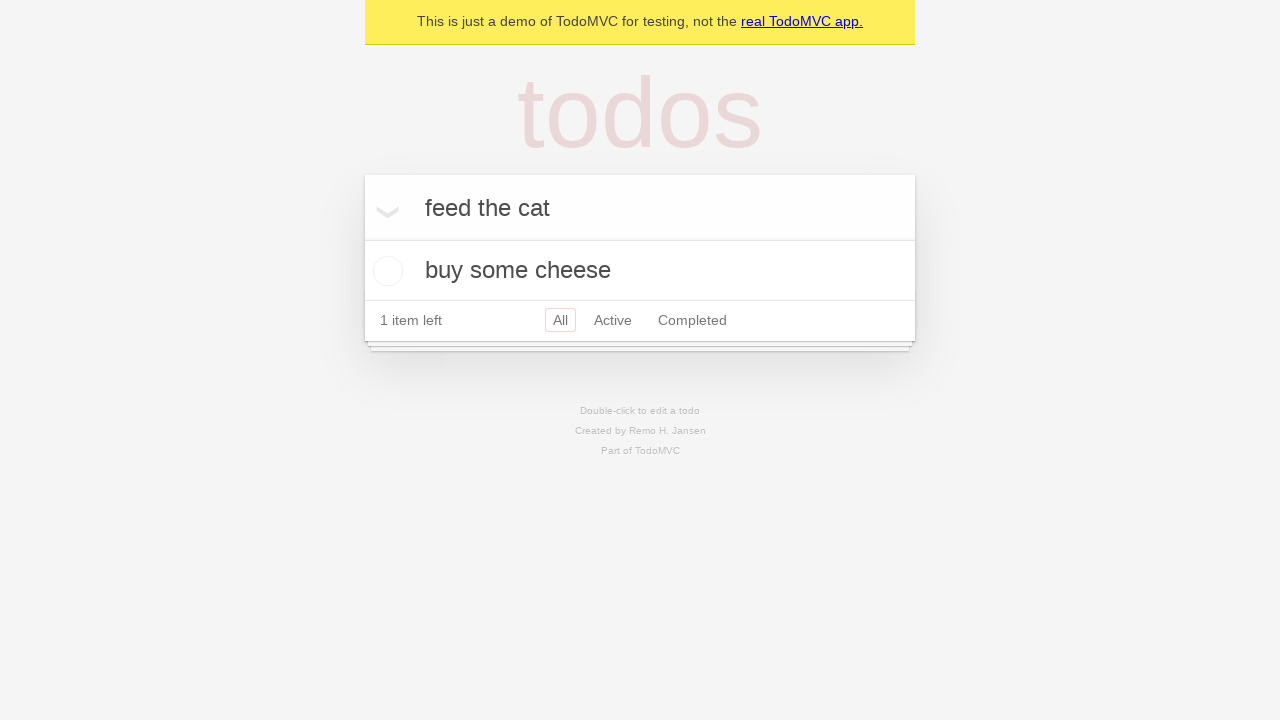

Pressed Enter to add second todo item on internal:attr=[placeholder="What needs to be done?"i]
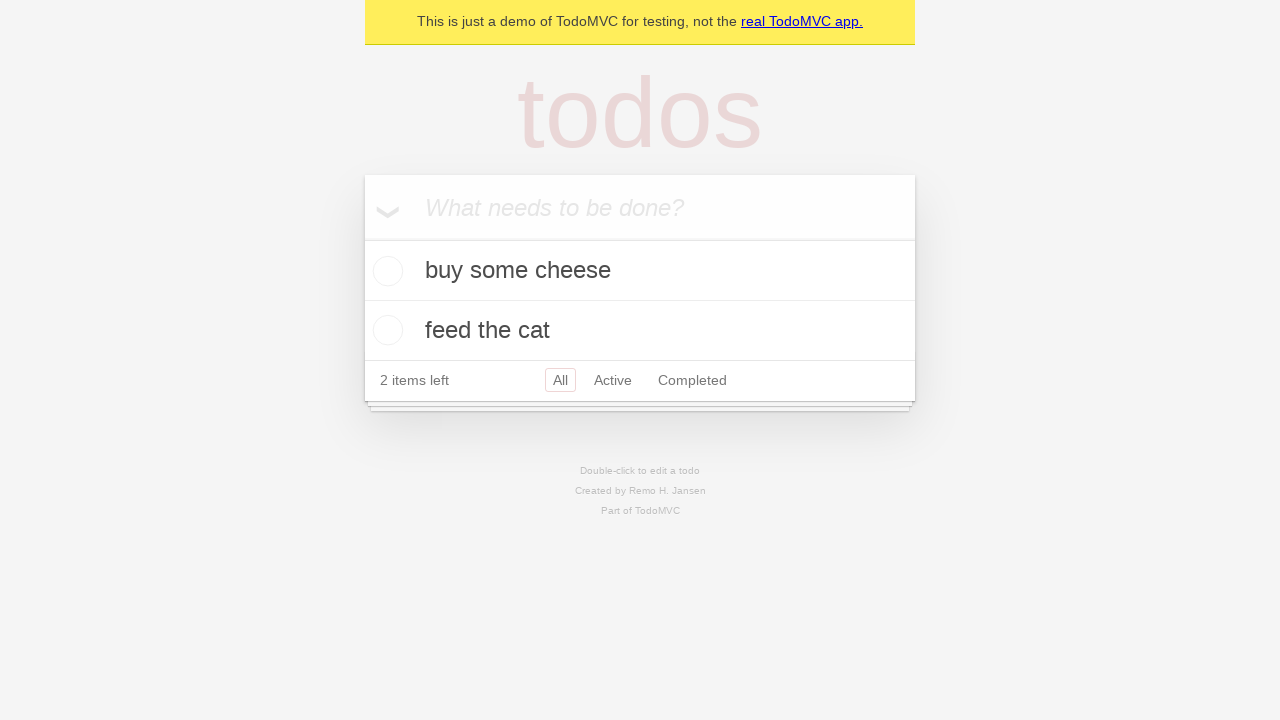

Filled third todo item: 'book a doctors appointment' on internal:attr=[placeholder="What needs to be done?"i]
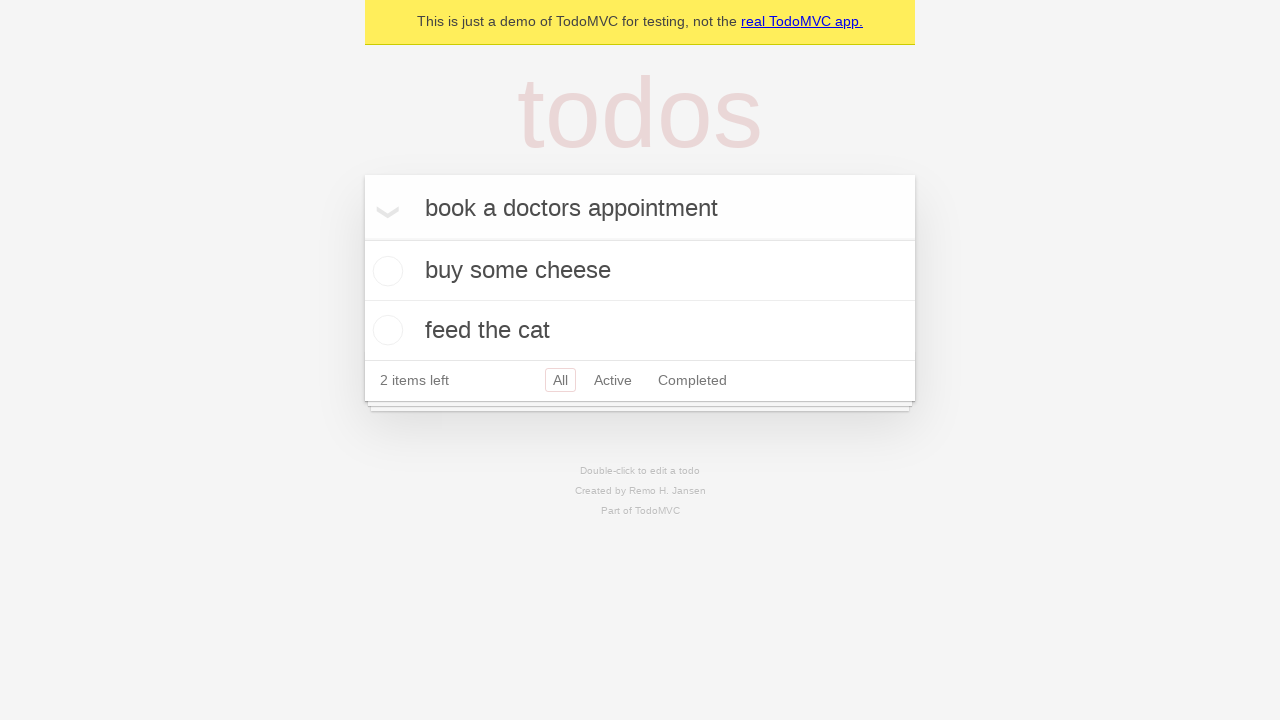

Pressed Enter to add third todo item on internal:attr=[placeholder="What needs to be done?"i]
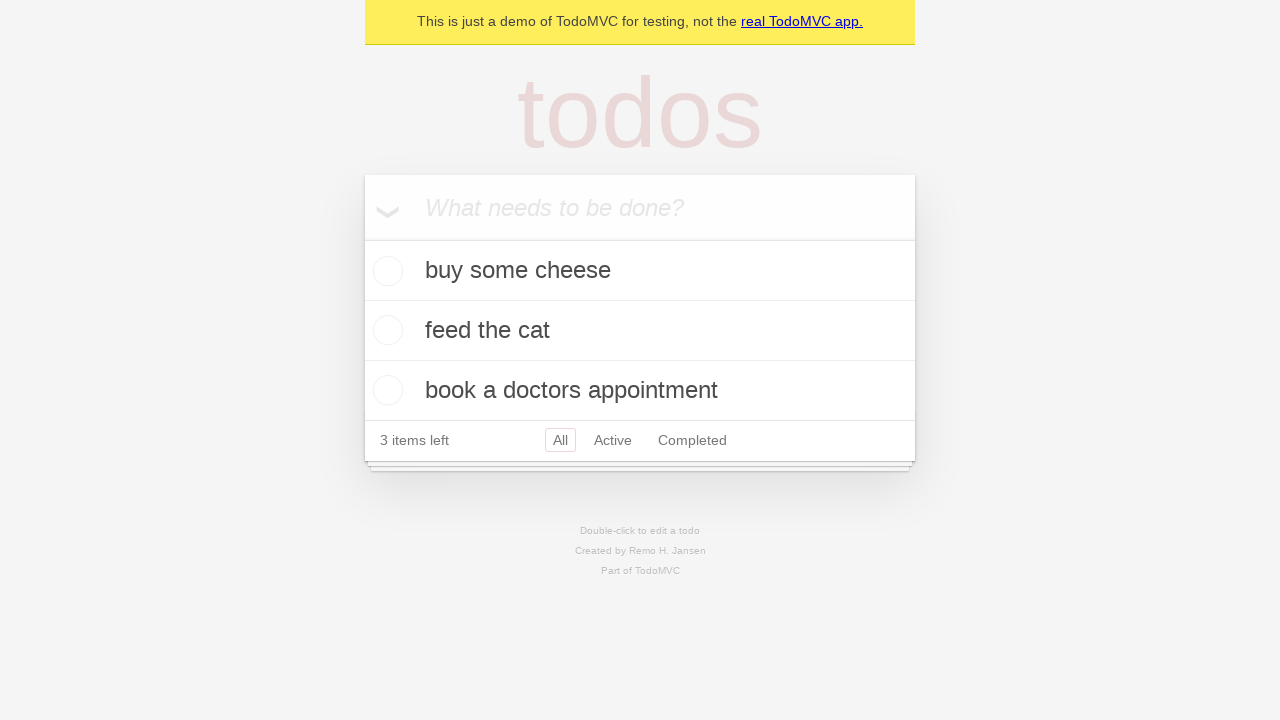

Verified that '3 items left' text is displayed, confirming all items were added to the bottom of the list
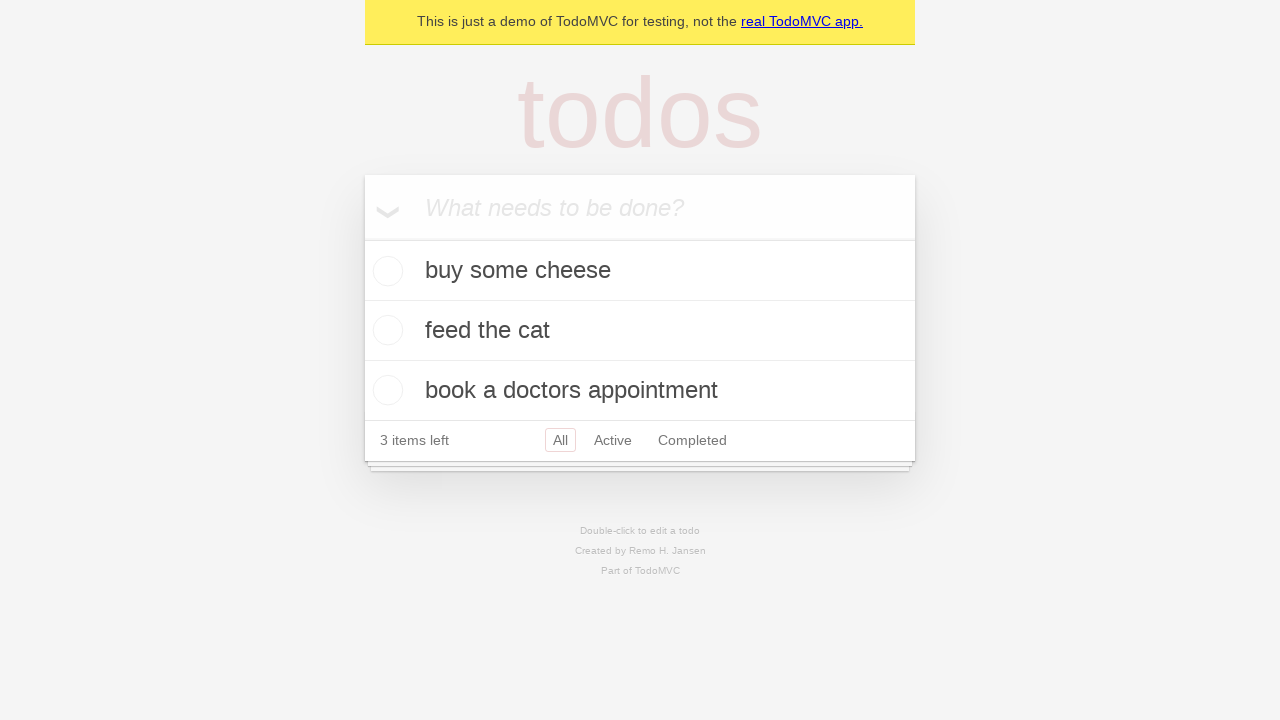

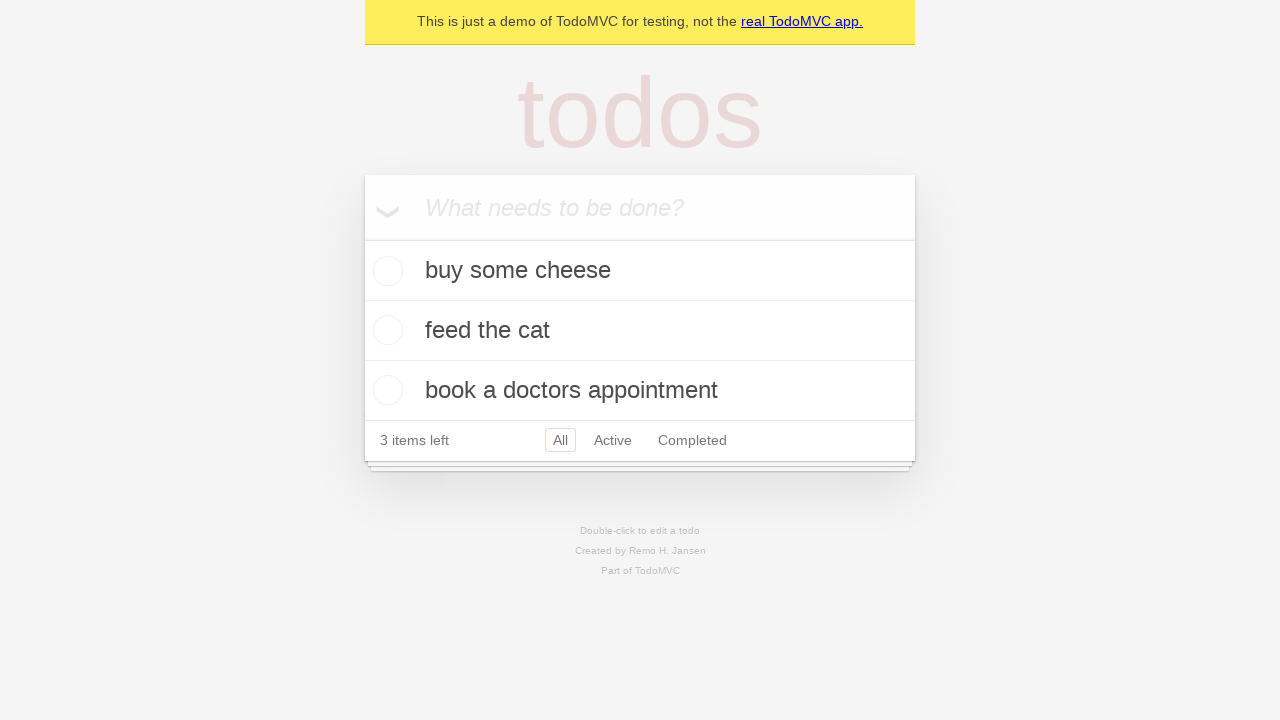